Tests handling a prompt dialog by navigating to the prompt demo, triggering the prompt, entering text, and accepting it

Starting URL: https://www.techlearn.in/code/

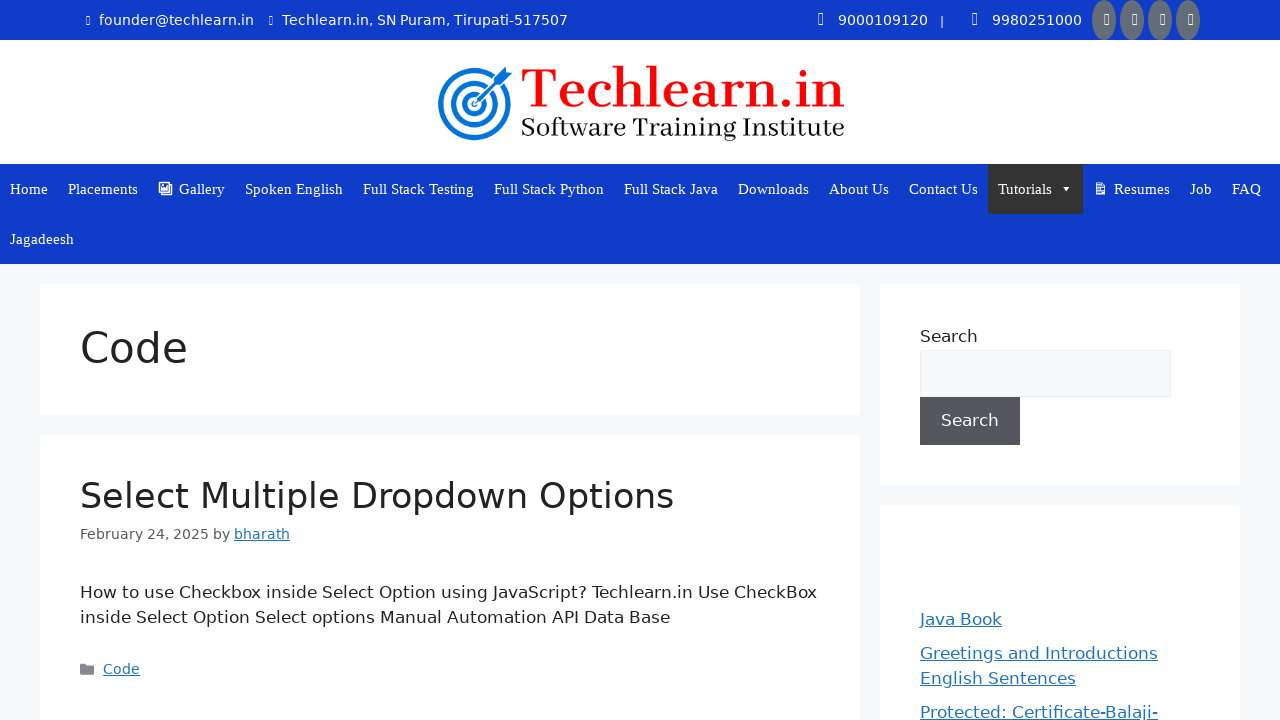

Clicked on Prompt Dialog Box link to navigate to prompt demo at (241, 360) on xpath=//a[normalize-space()='Prompt Dialog Box']
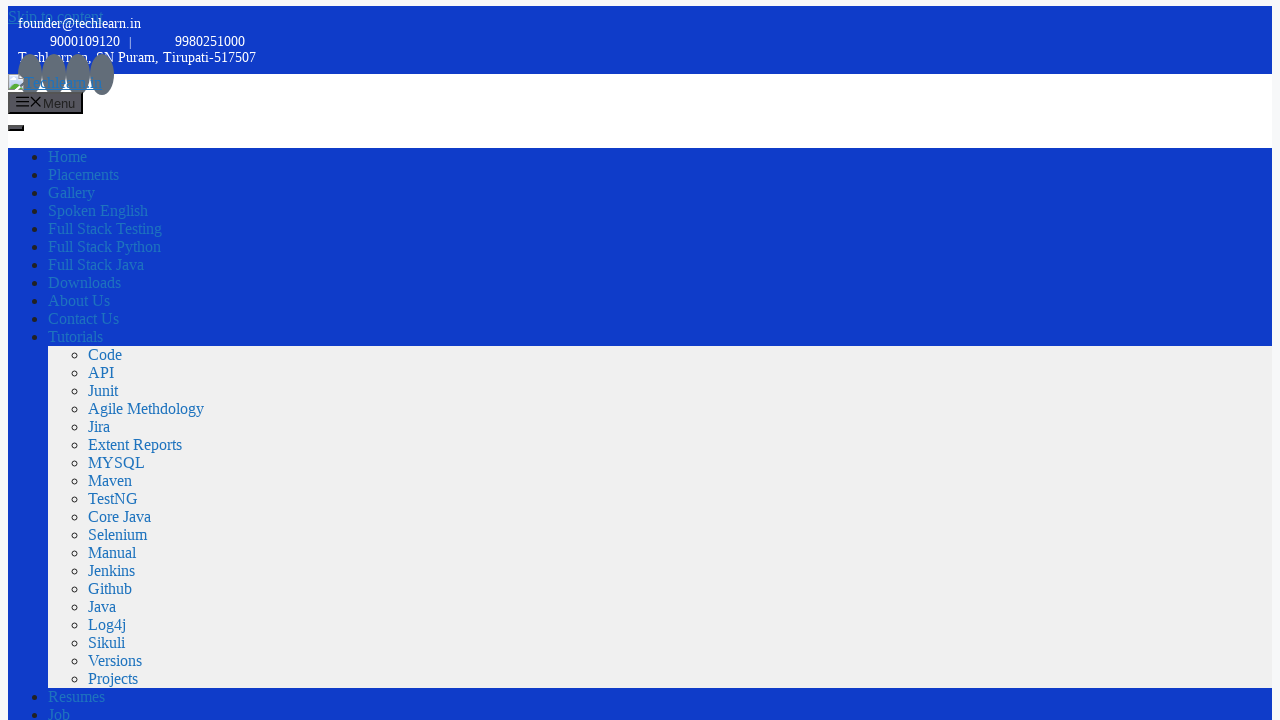

Set up dialog handler to accept prompt with text 'sandhya'
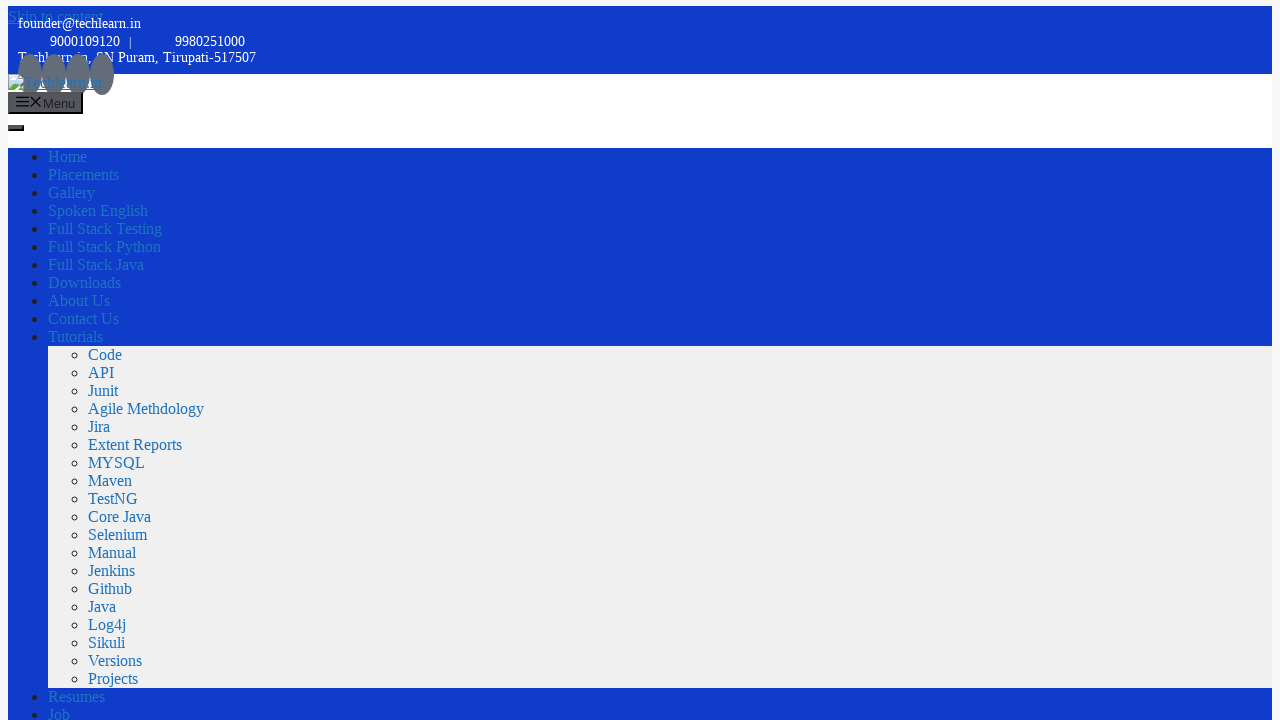

Triggered the prompt dialog by clicking the button at (31, 361) on xpath=//button[@onclick='myFunction()']
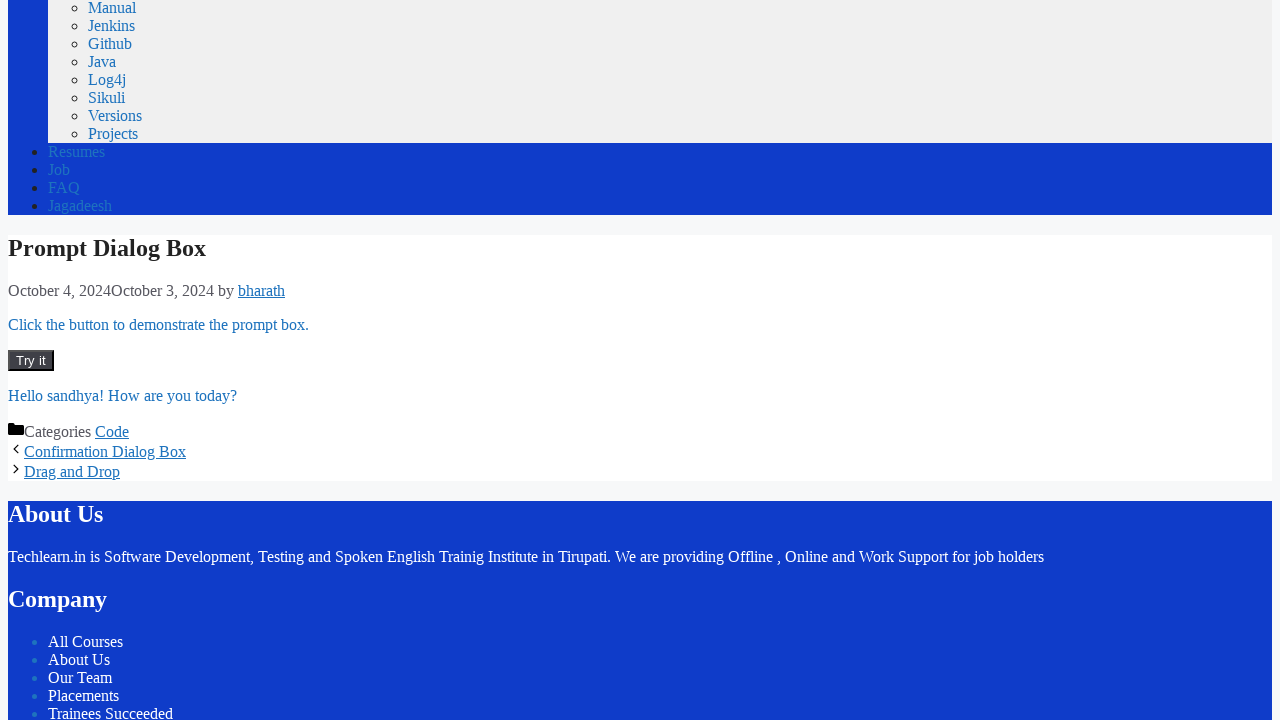

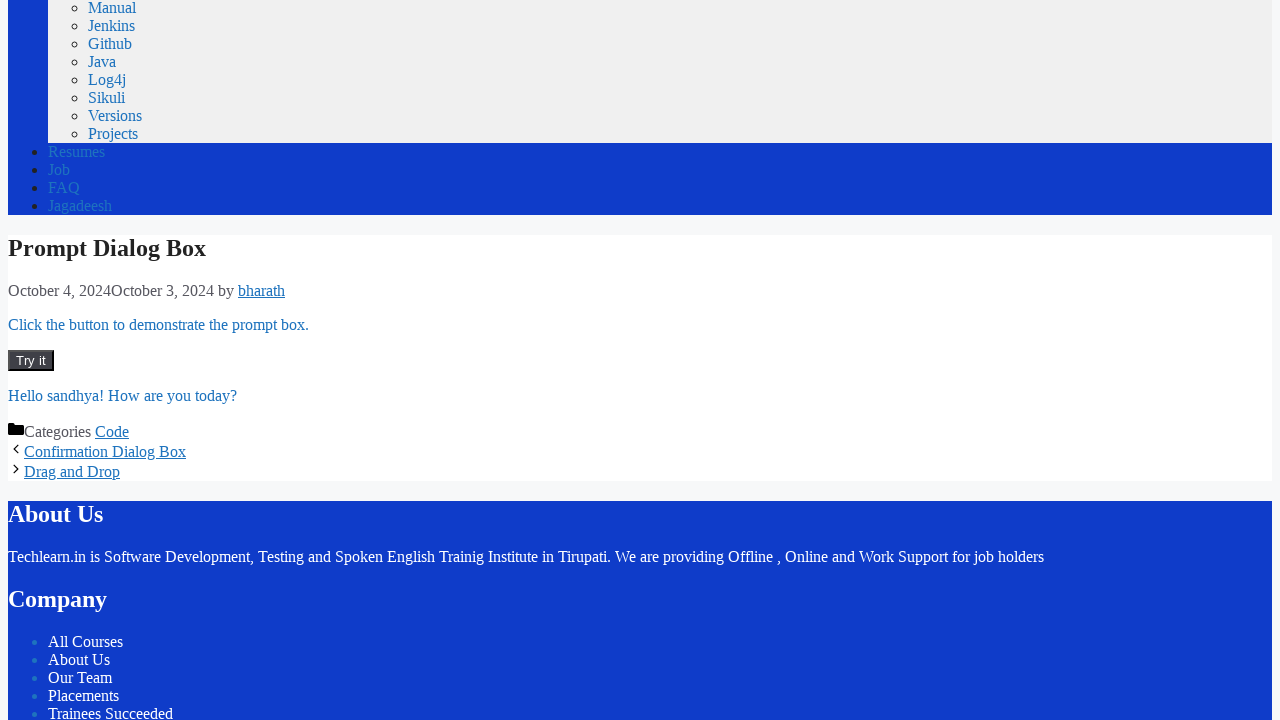